Navigates to the projects page and tests viewport responsiveness by switching between landscape and portrait modes

Starting URL: https://nonk.dev/projects

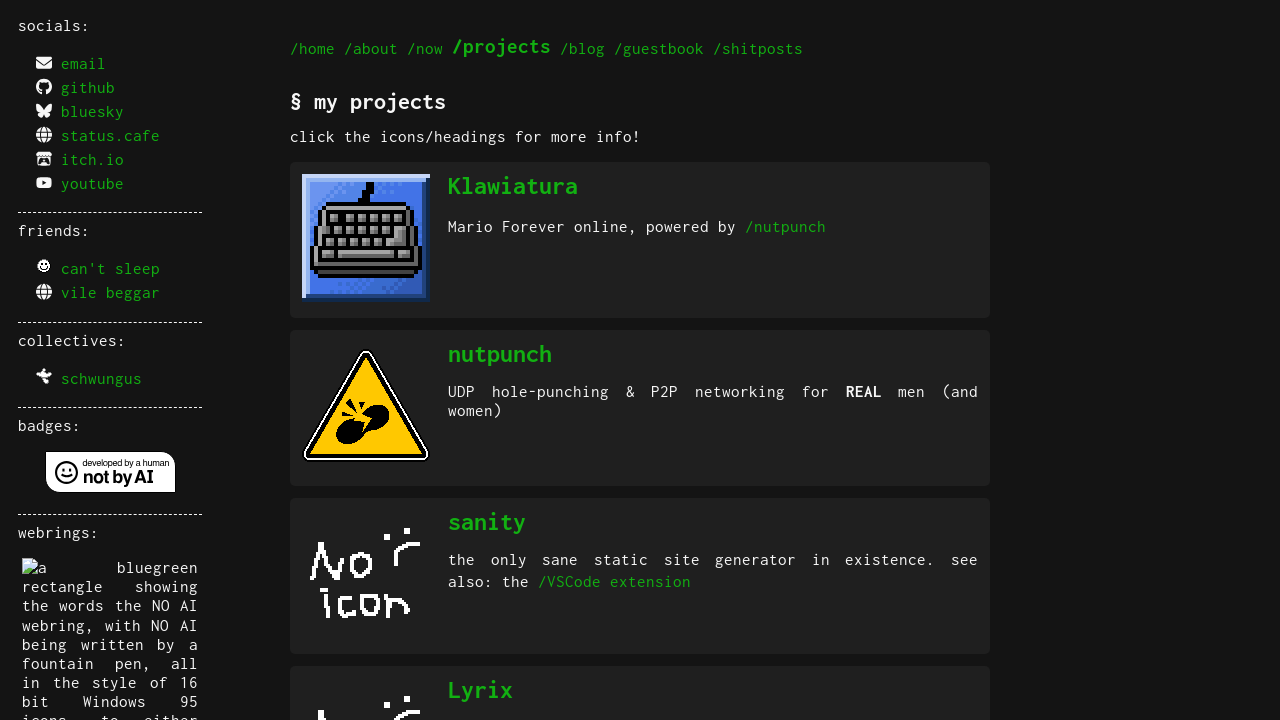

Waited for page to fully load (networkidle)
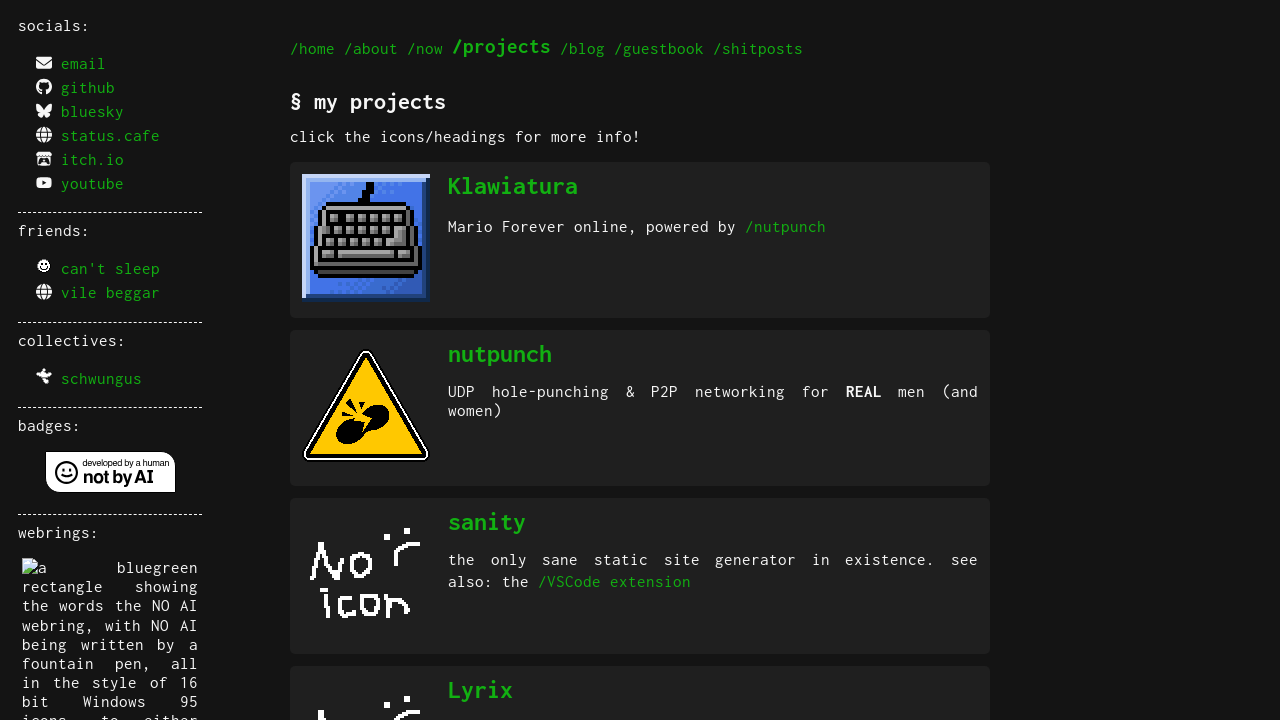

Set viewport to landscape mode (1366x768)
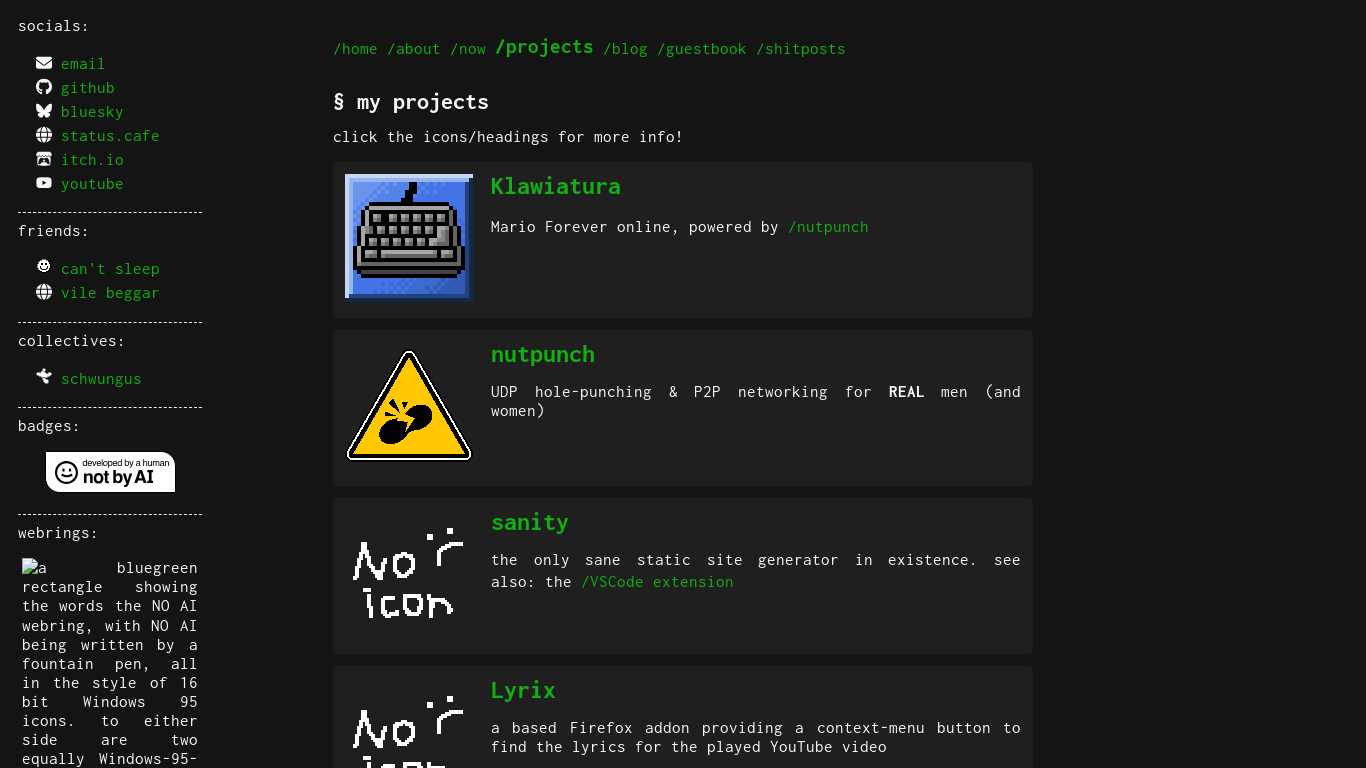

Set viewport to portrait mode (720x1280)
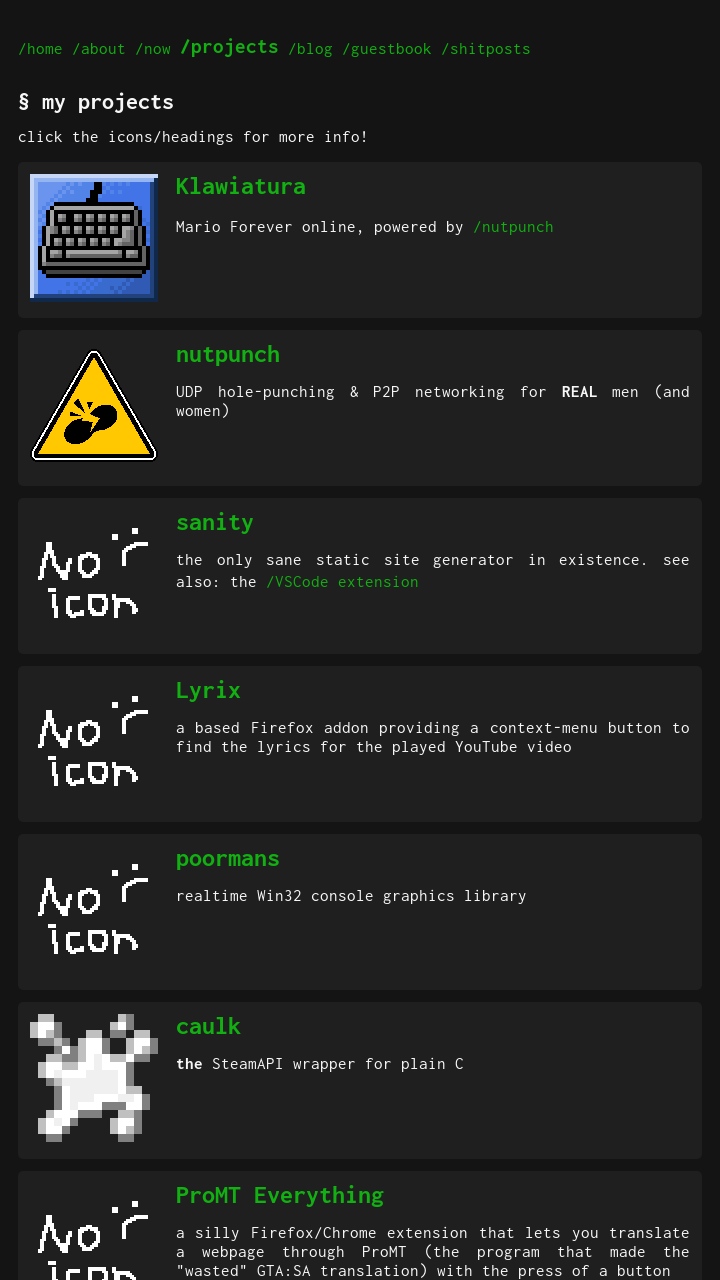

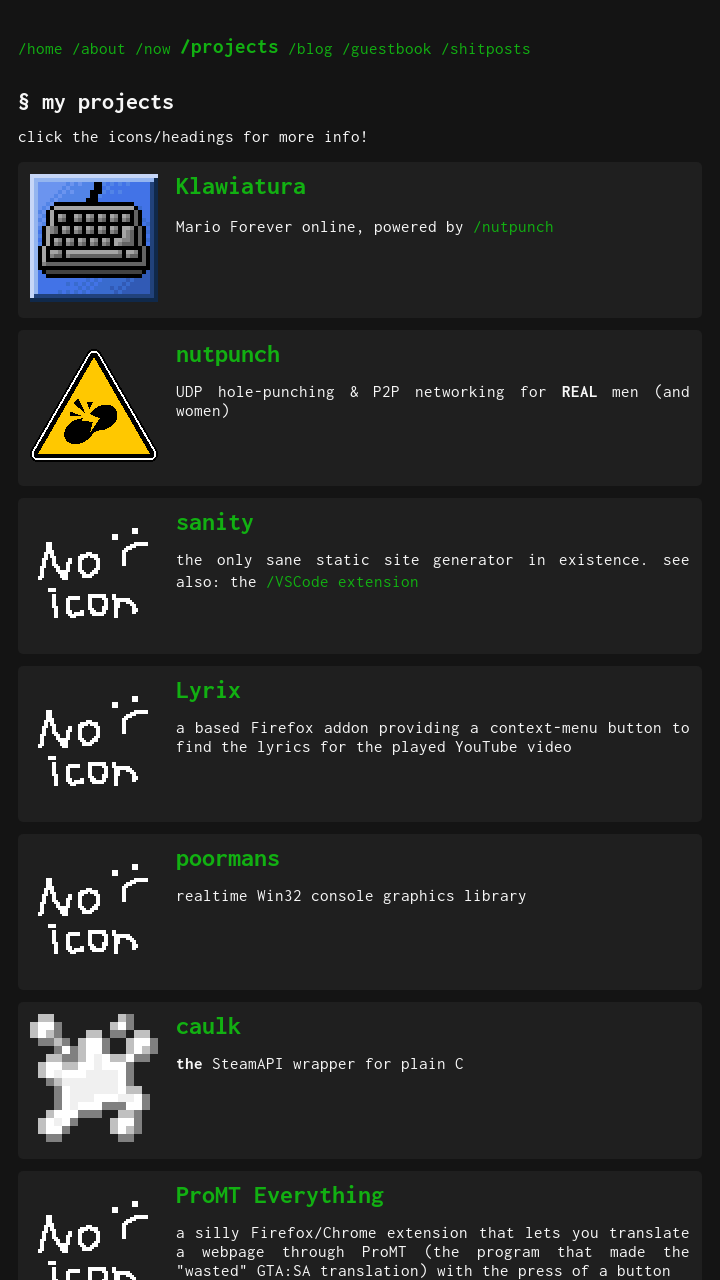